Tests validation error message display and CSS properties when attempting to login with empty credentials

Starting URL: https://demo.vtiger.com/vtigercrm/index.php

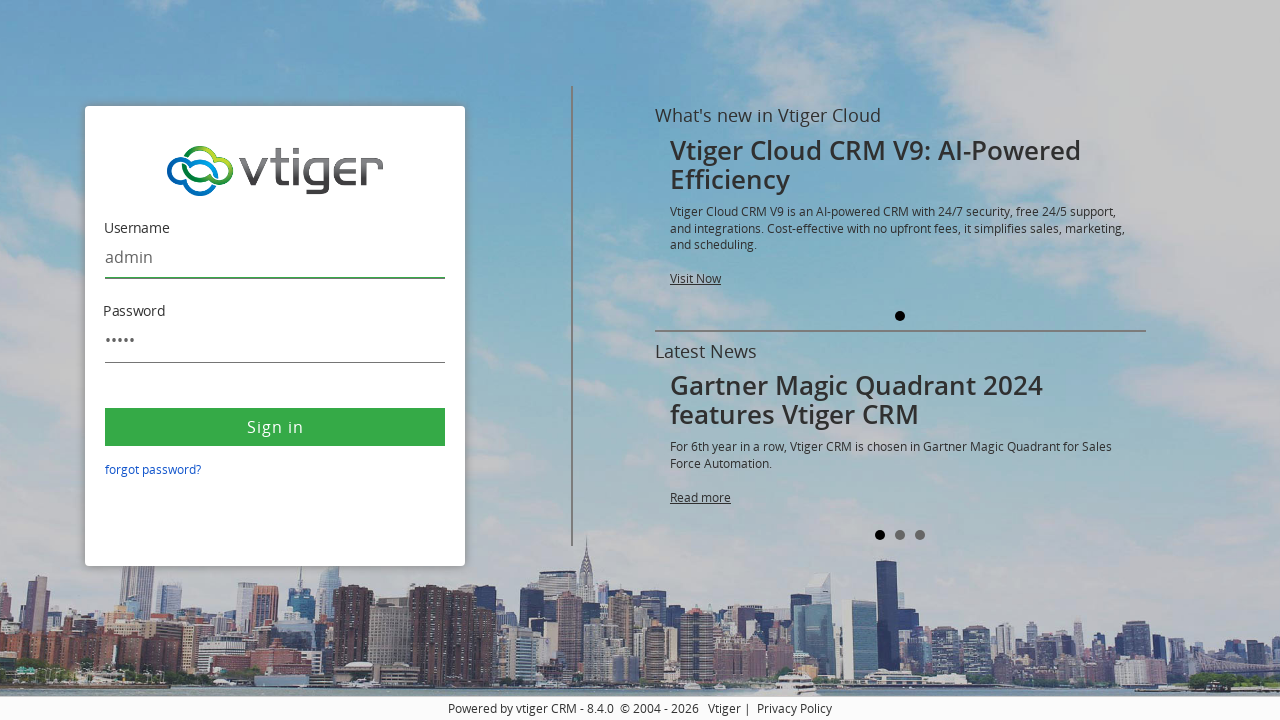

Cleared username input field on #username
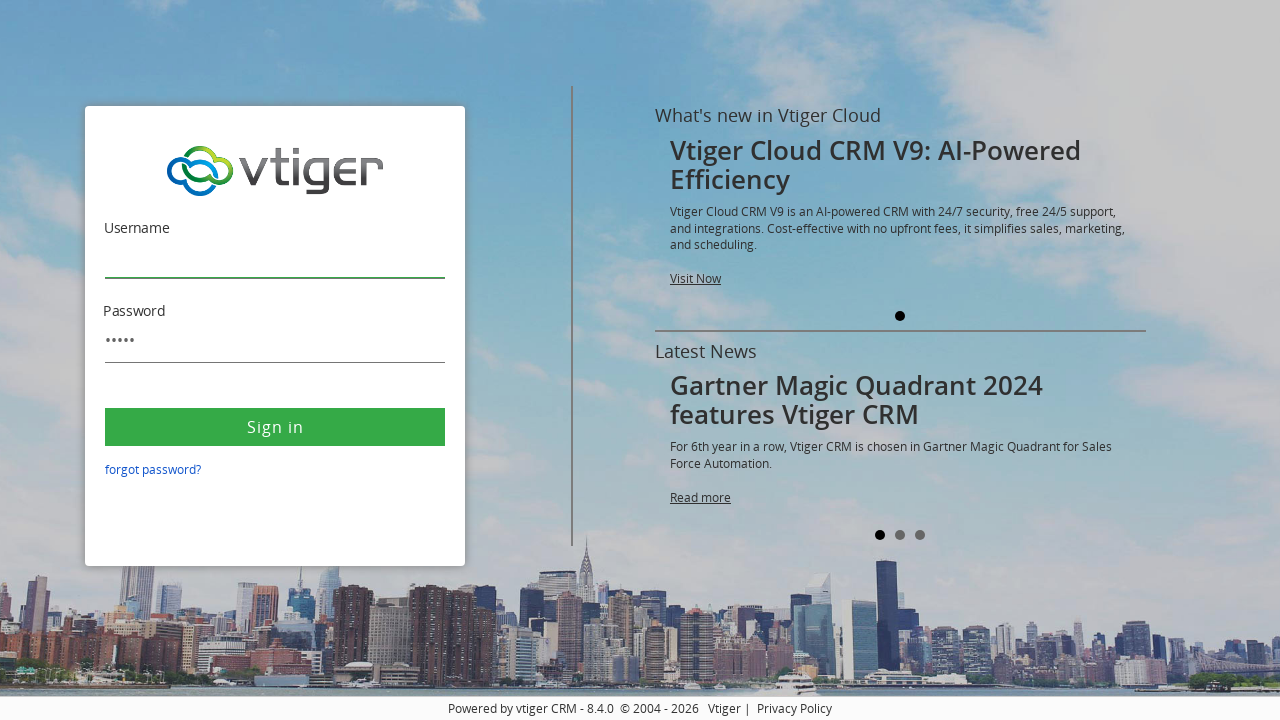

Cleared password input field on #password
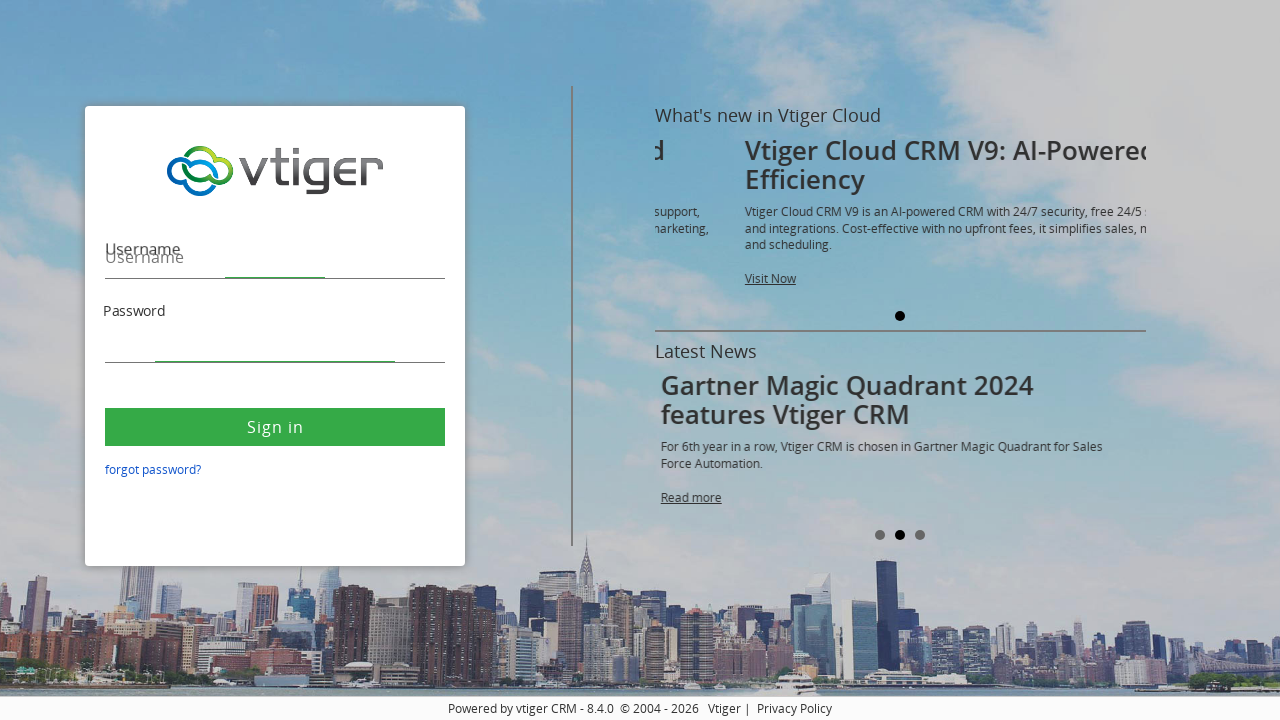

Clicked login button with empty credentials to trigger validation at (275, 427) on .buttonBlue
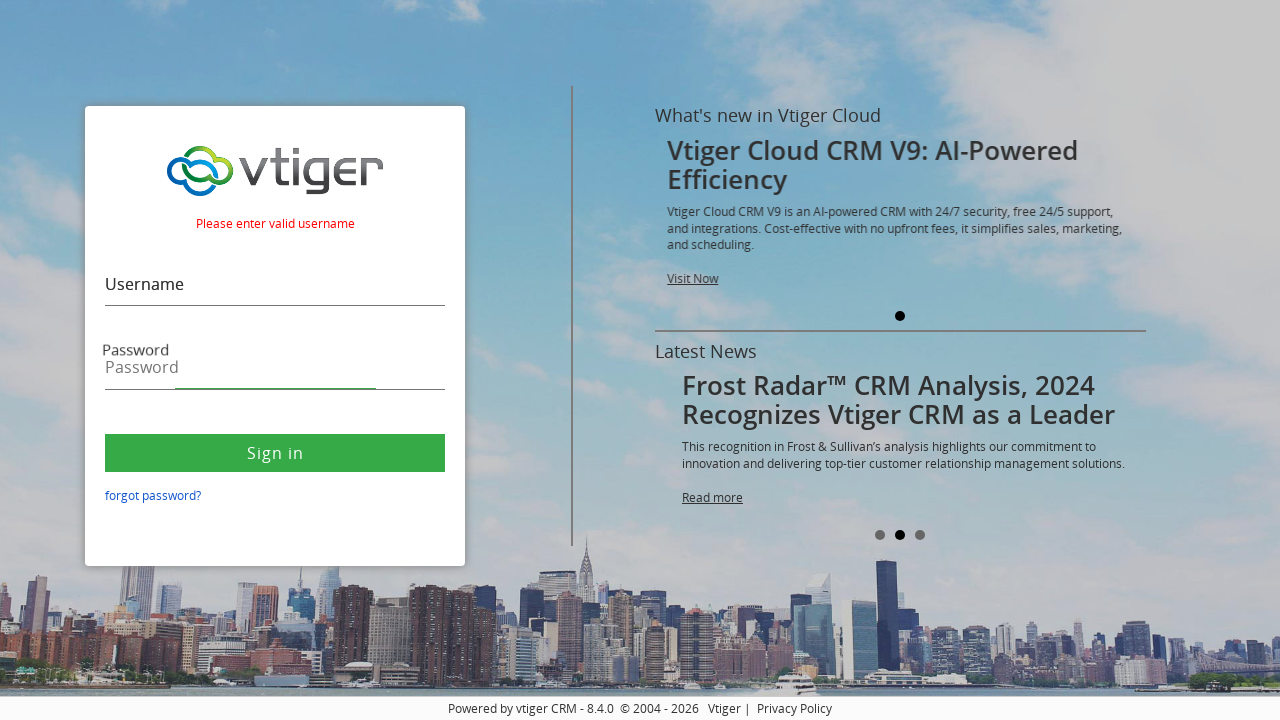

Validation error message appeared
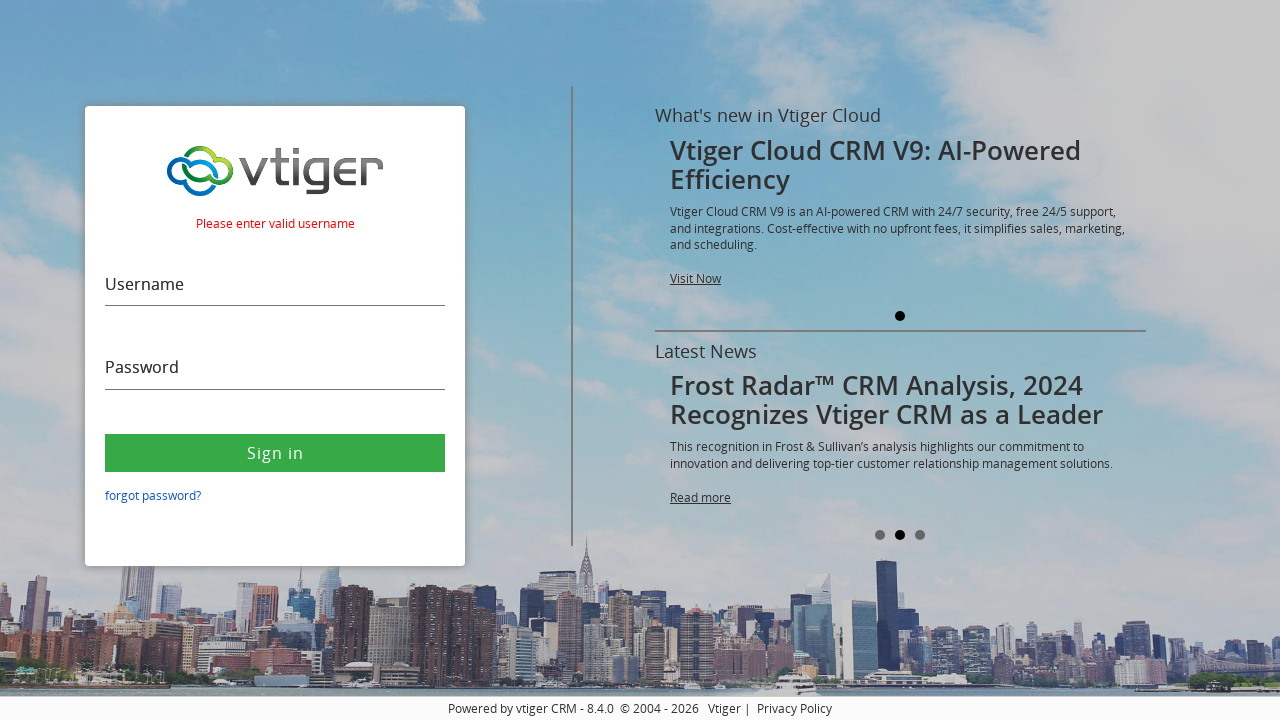

Located validation error message element
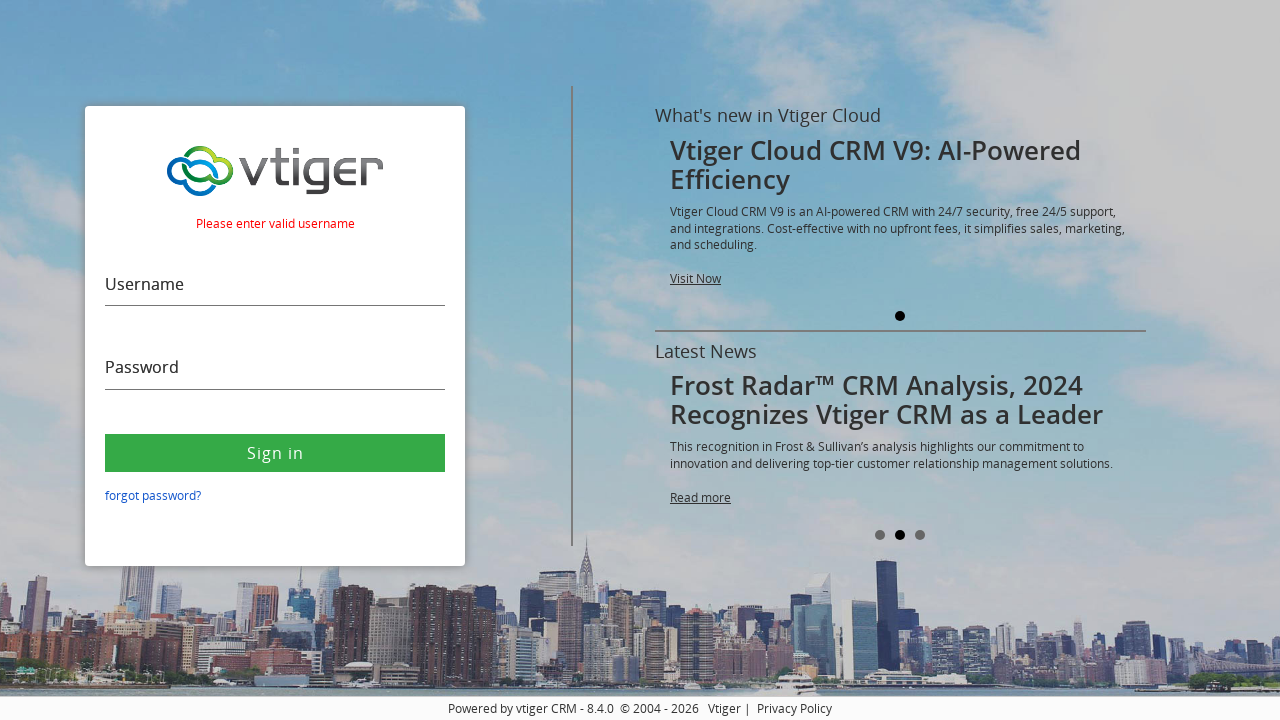

Retrieved error message text color CSS property
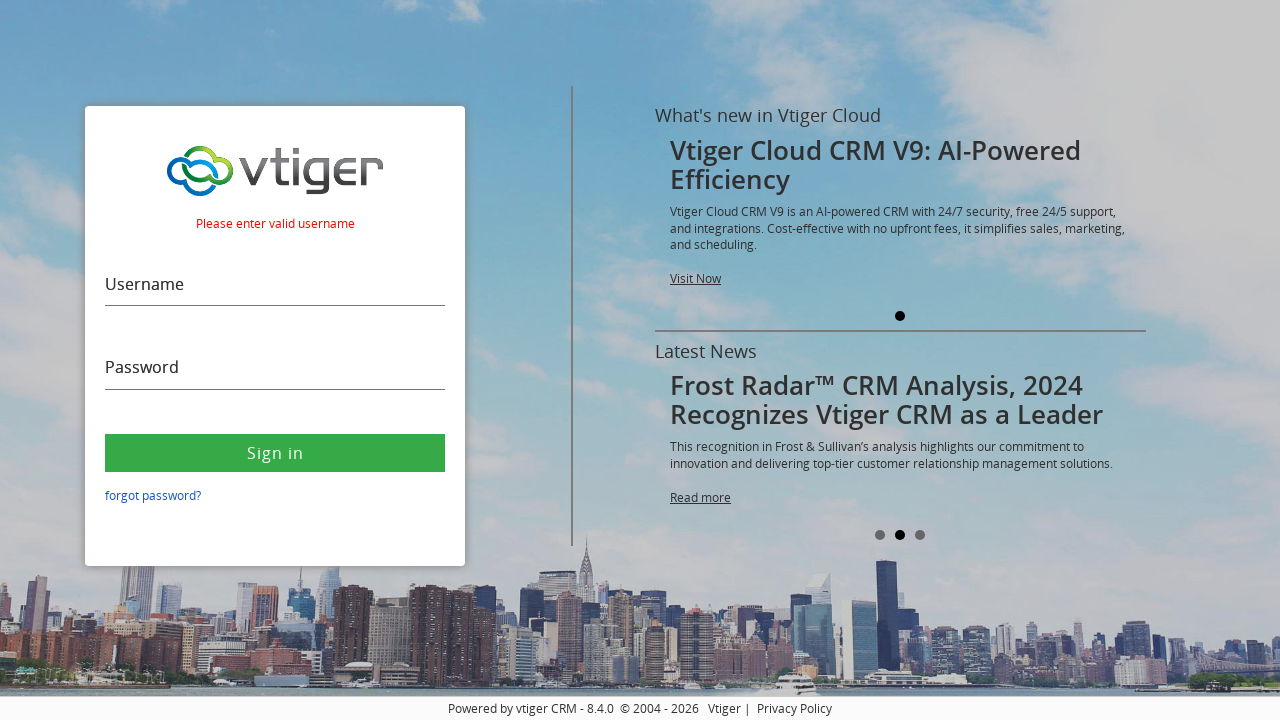

Retrieved error message font size CSS property
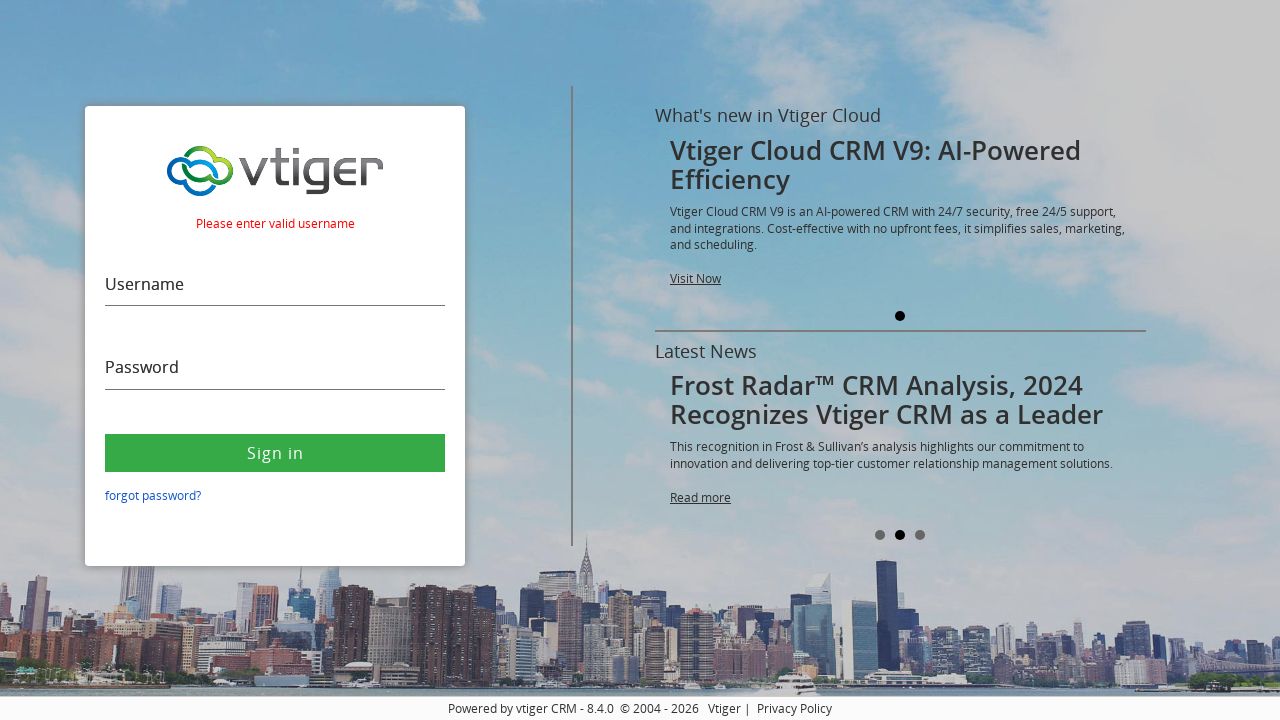

Retrieved error message font family CSS property
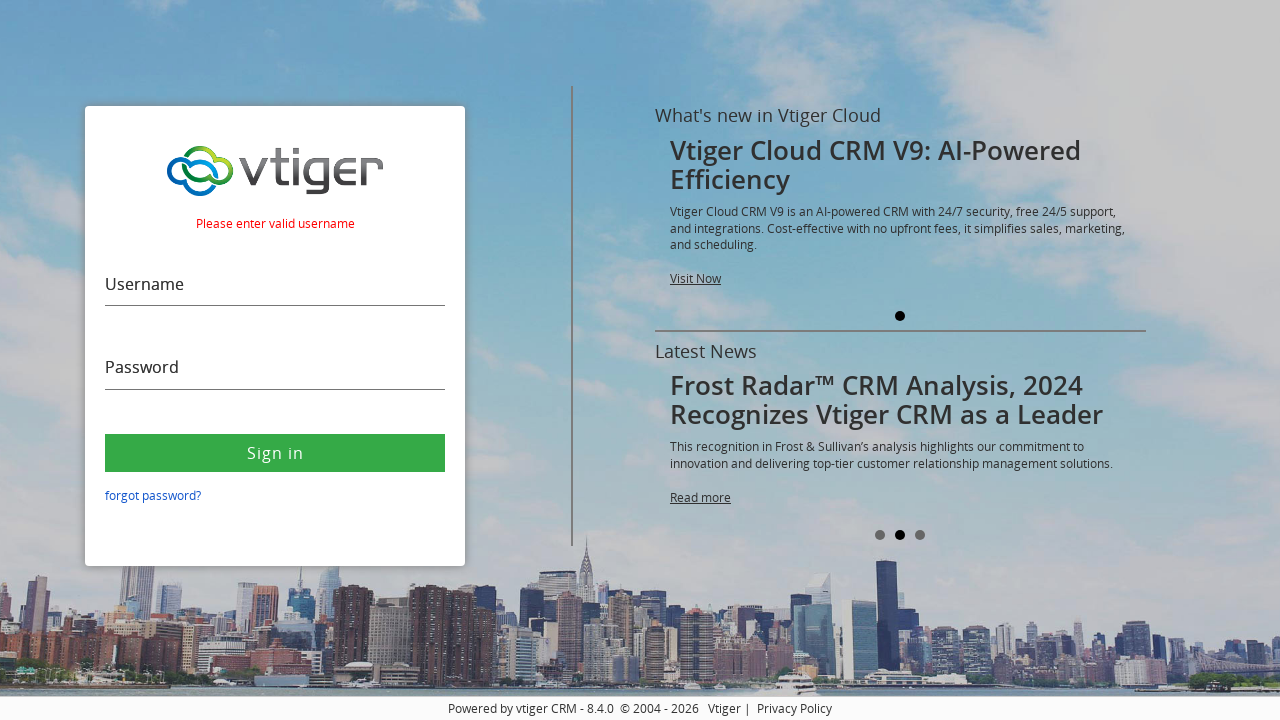

Retrieved error message bounding box for position analysis
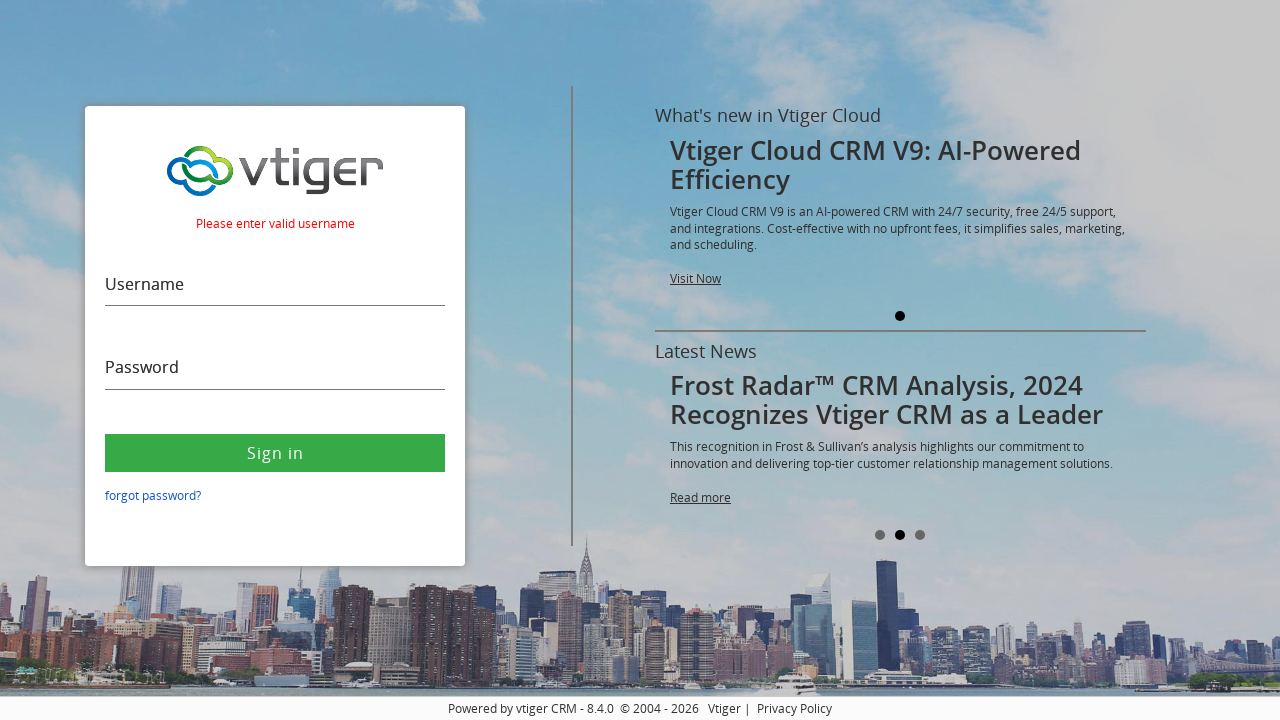

Located username input field
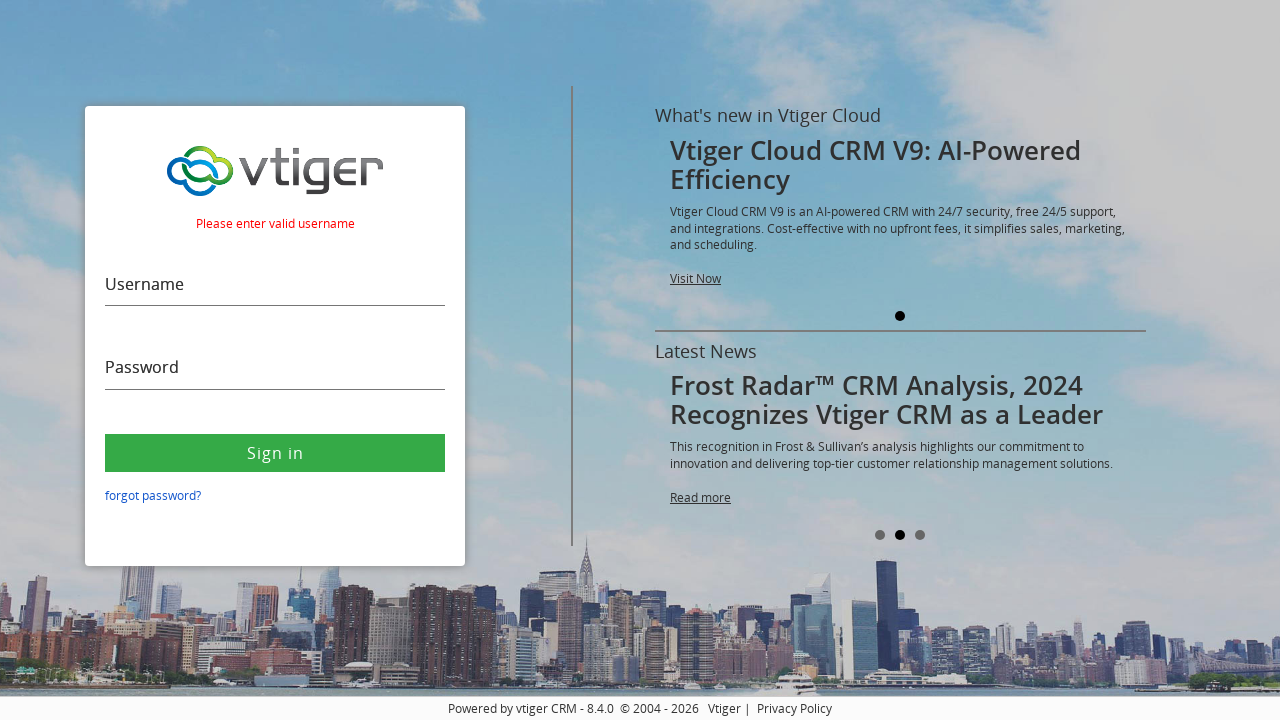

Retrieved username field bounding box for position analysis
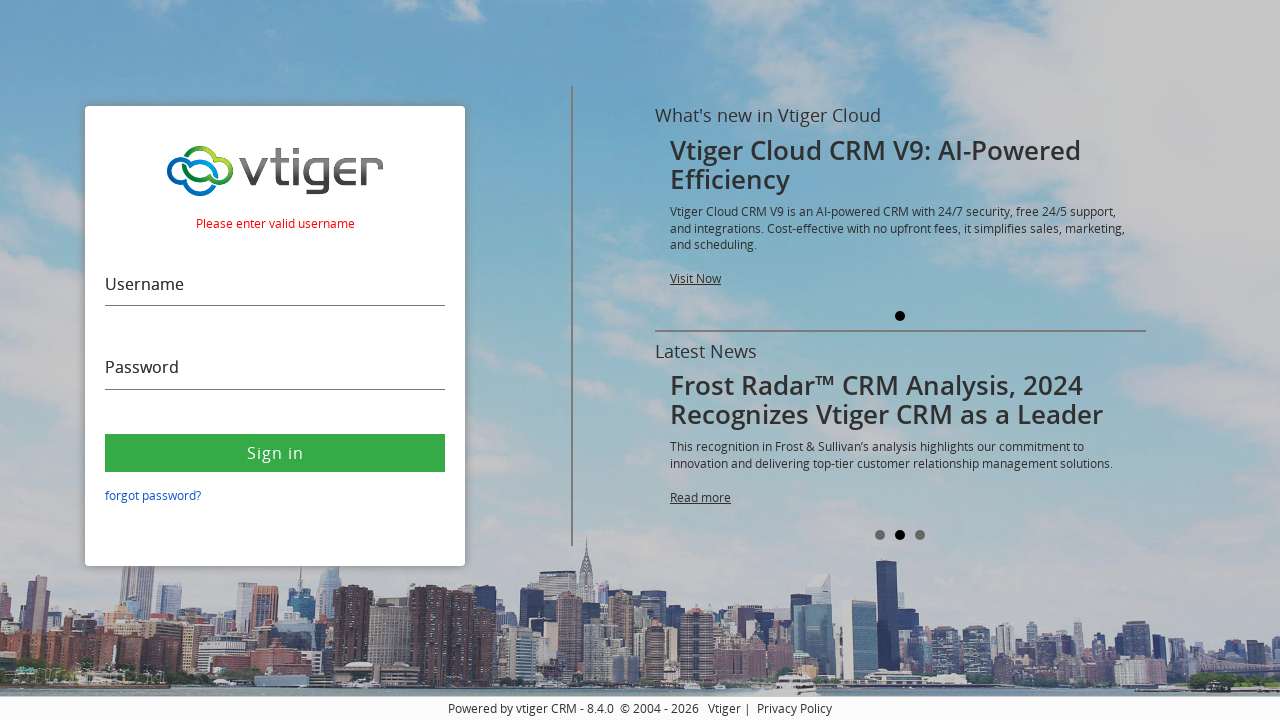

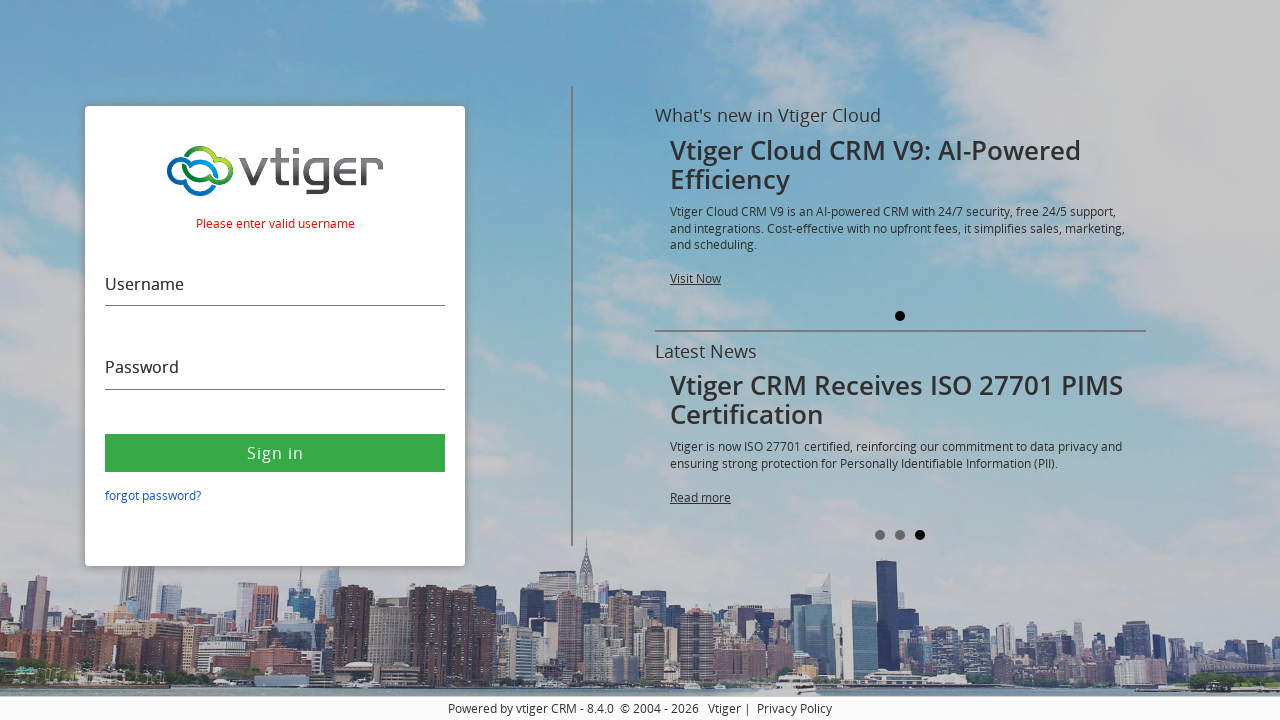